Tests that an error message is shown when trying to save with an empty name field

Starting URL: https://devmountain-qa.github.io/employee-manager/1.2_Version/index.html

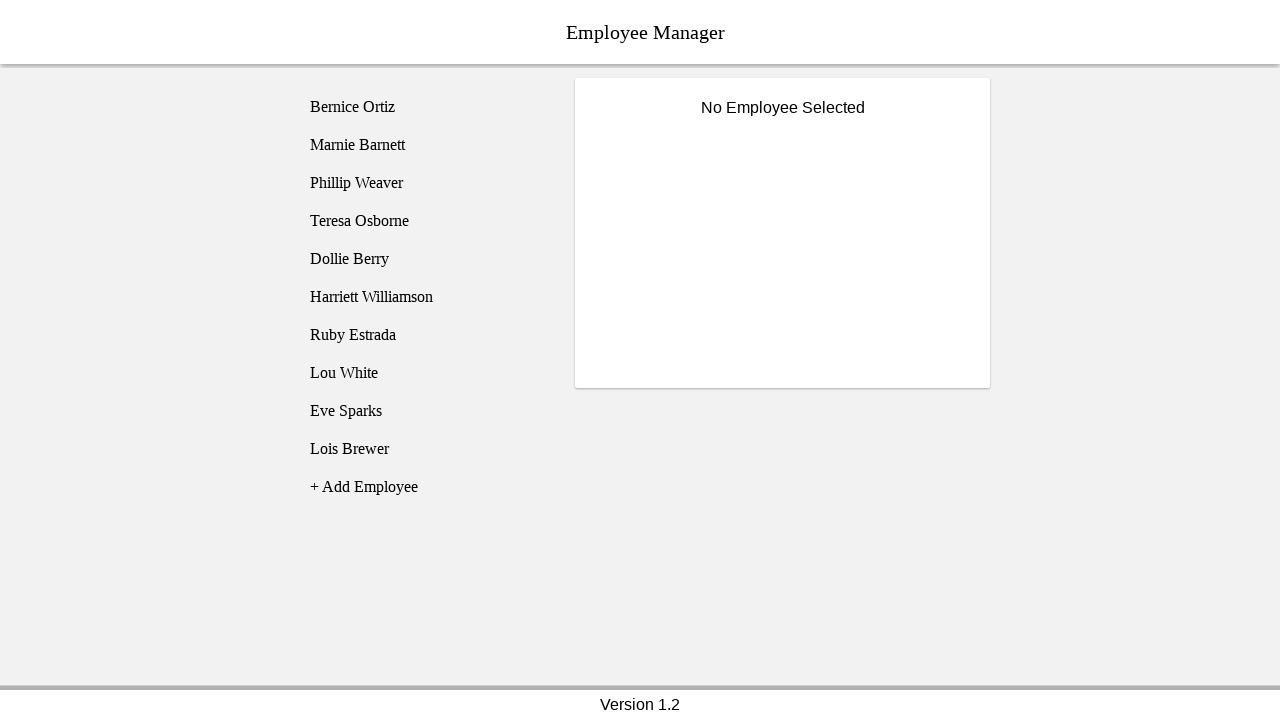

Clicked on Bernice Ortiz employee at (425, 107) on [name='employee1']
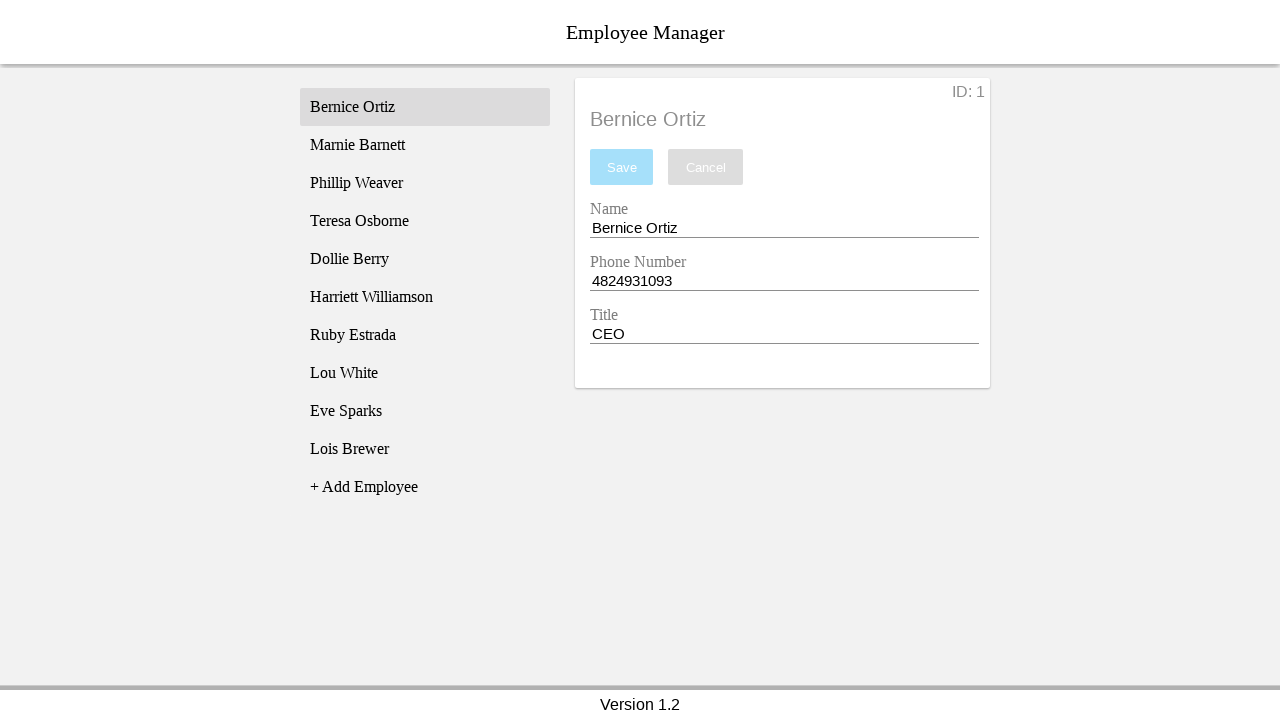

Name input field became visible
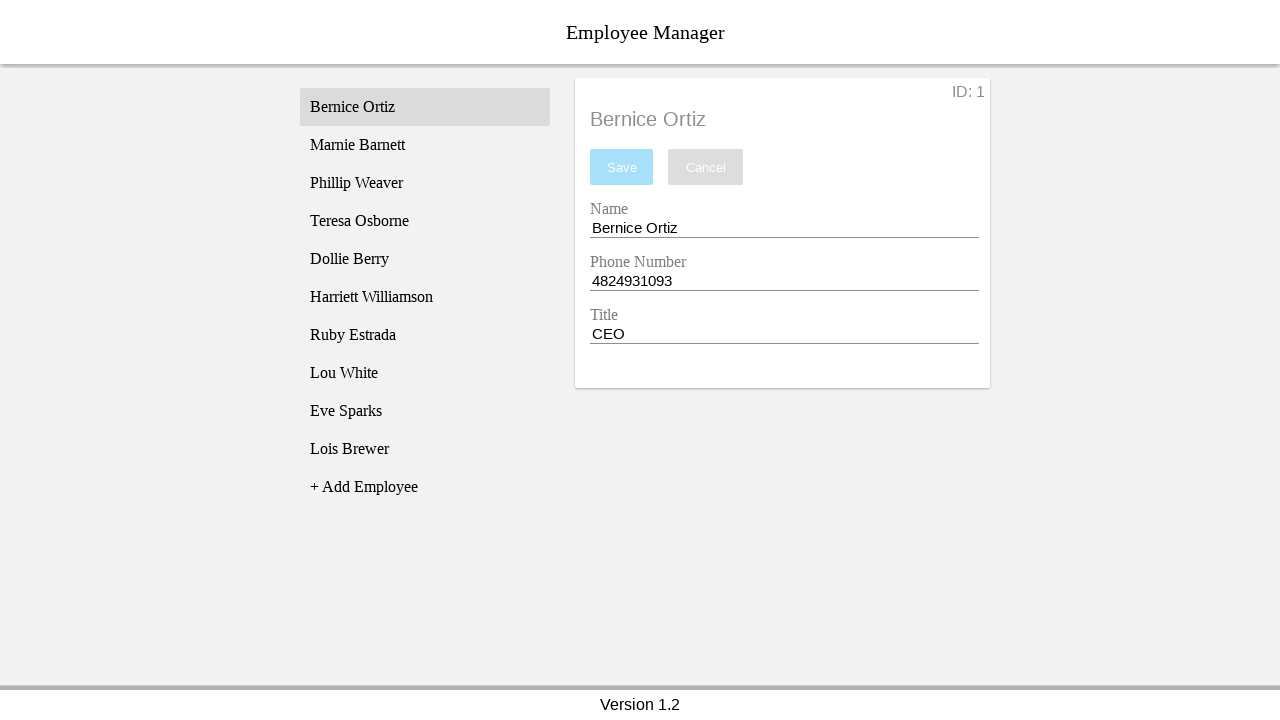

Cleared the name input field completely on [name='nameEntry']
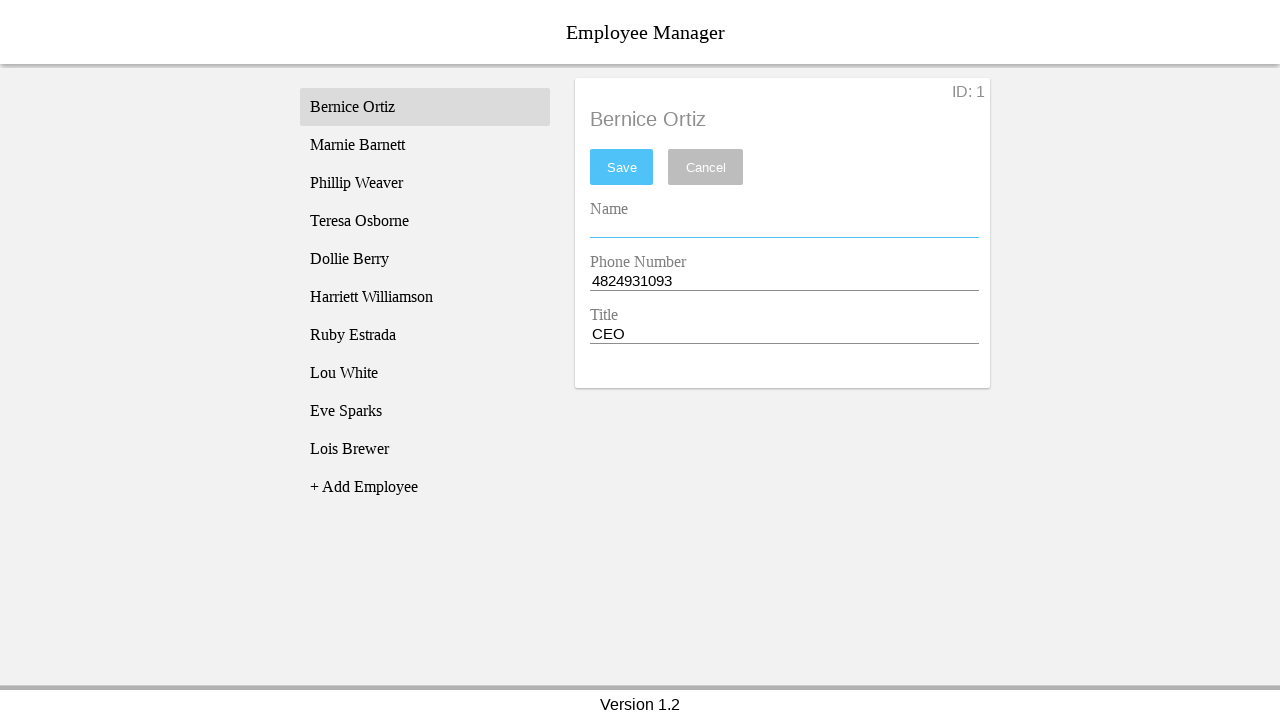

Clicked save button with empty name field at (622, 167) on #saveBtn
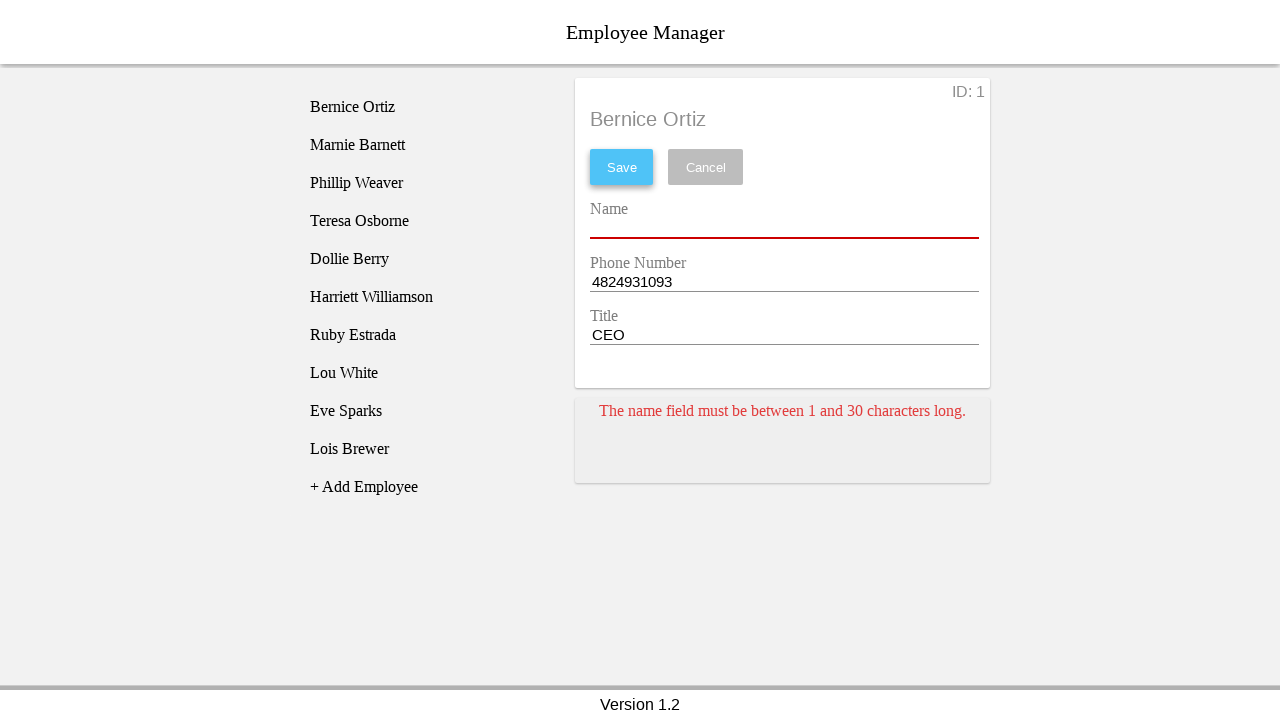

Error message card appeared for empty name field
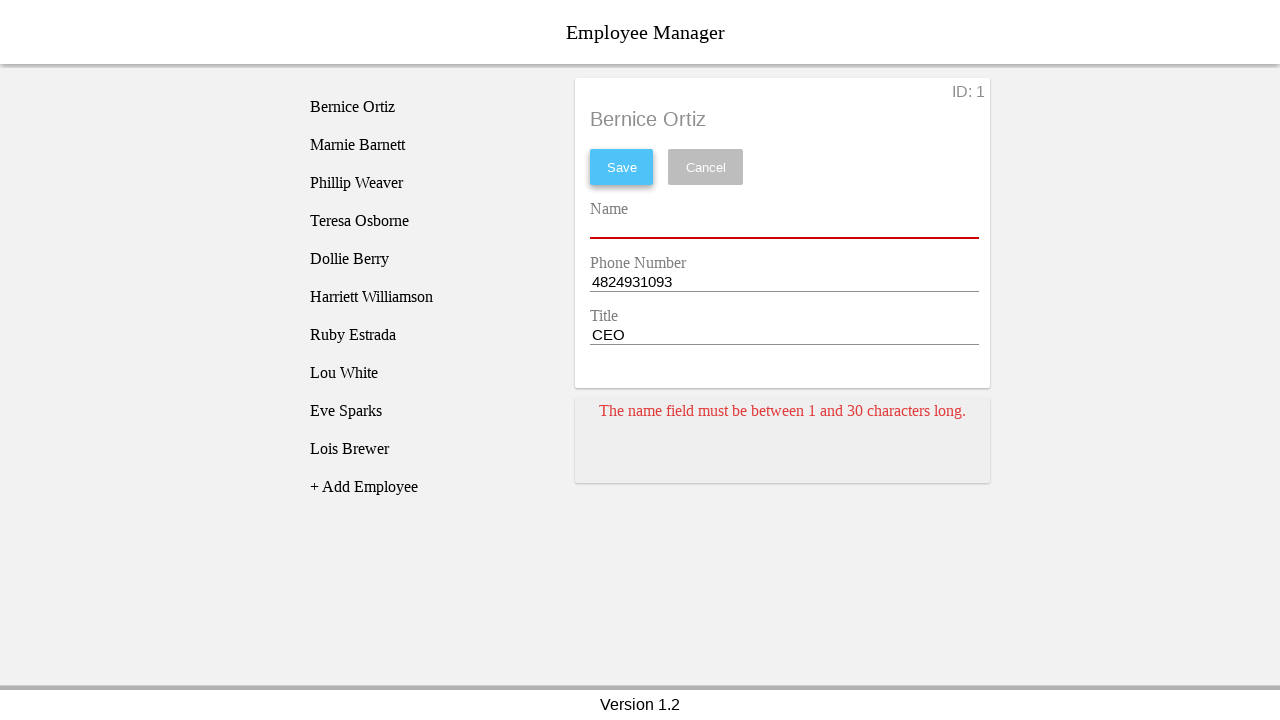

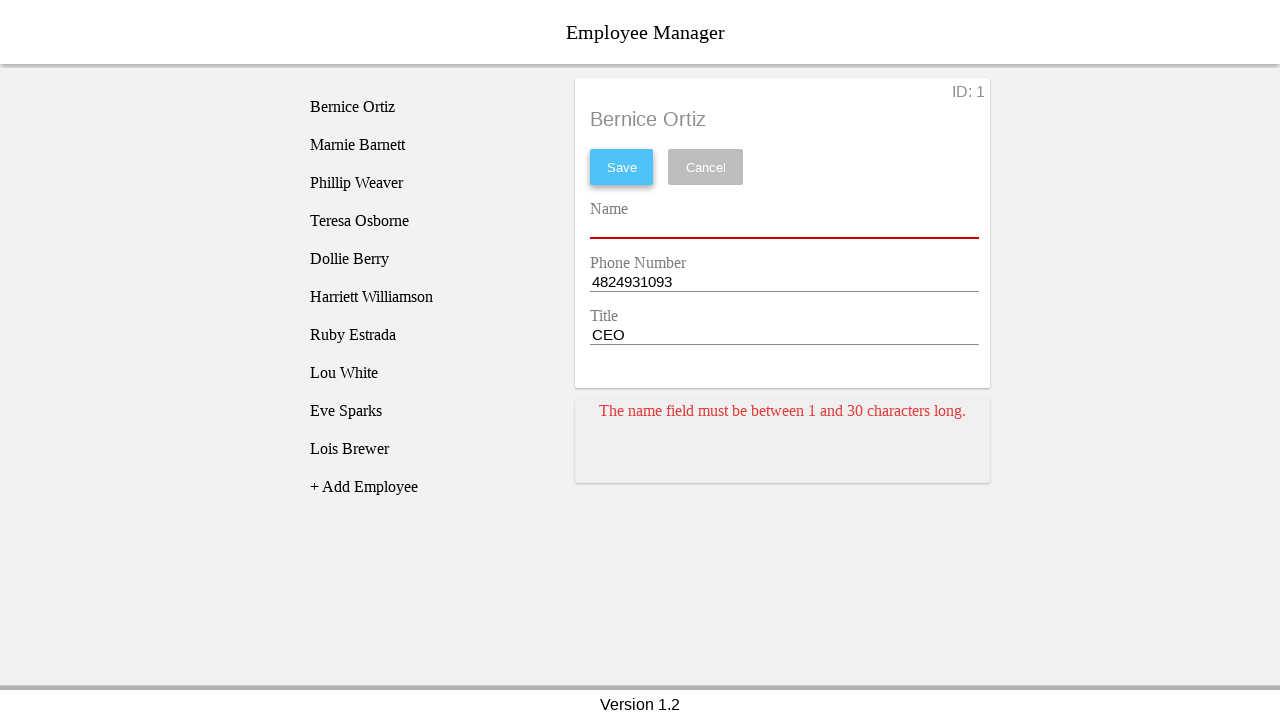